Tests JavaScript alert handling by clicking an alert button and accepting the alert dialog that appears

Starting URL: https://rahulshettyacademy.com/AutomationPractice/

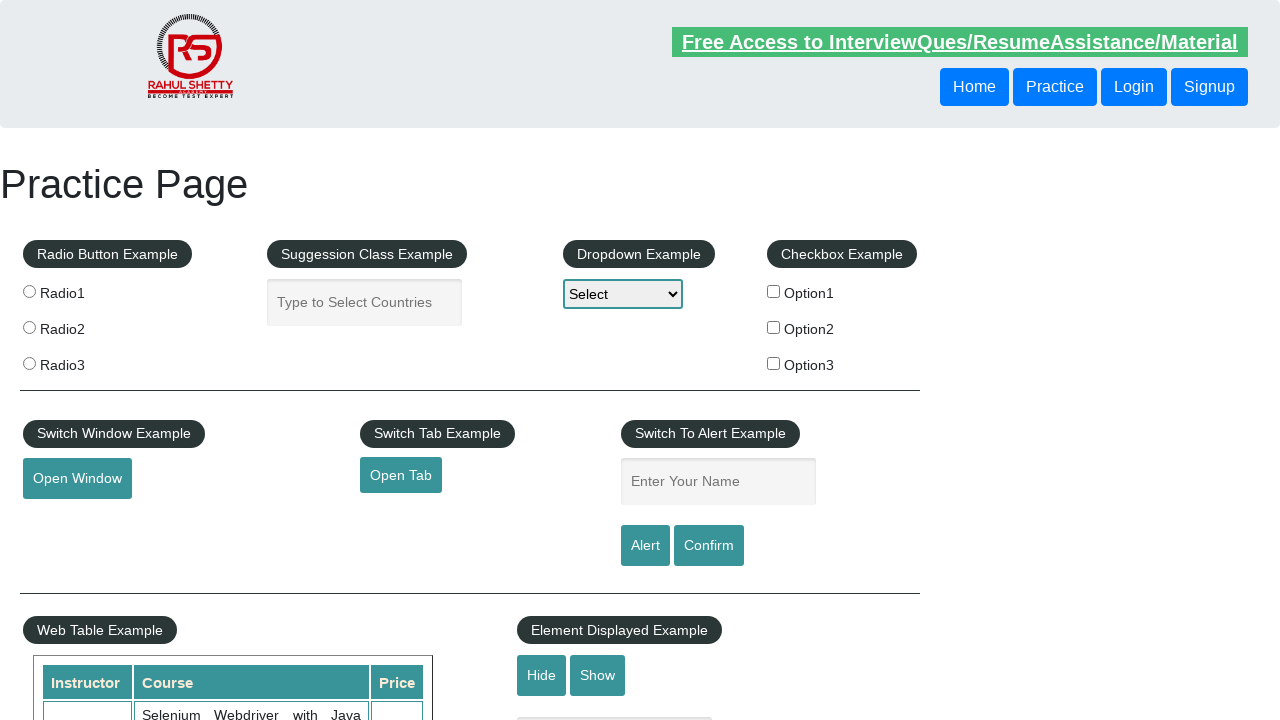

Set up dialog handler to accept alerts
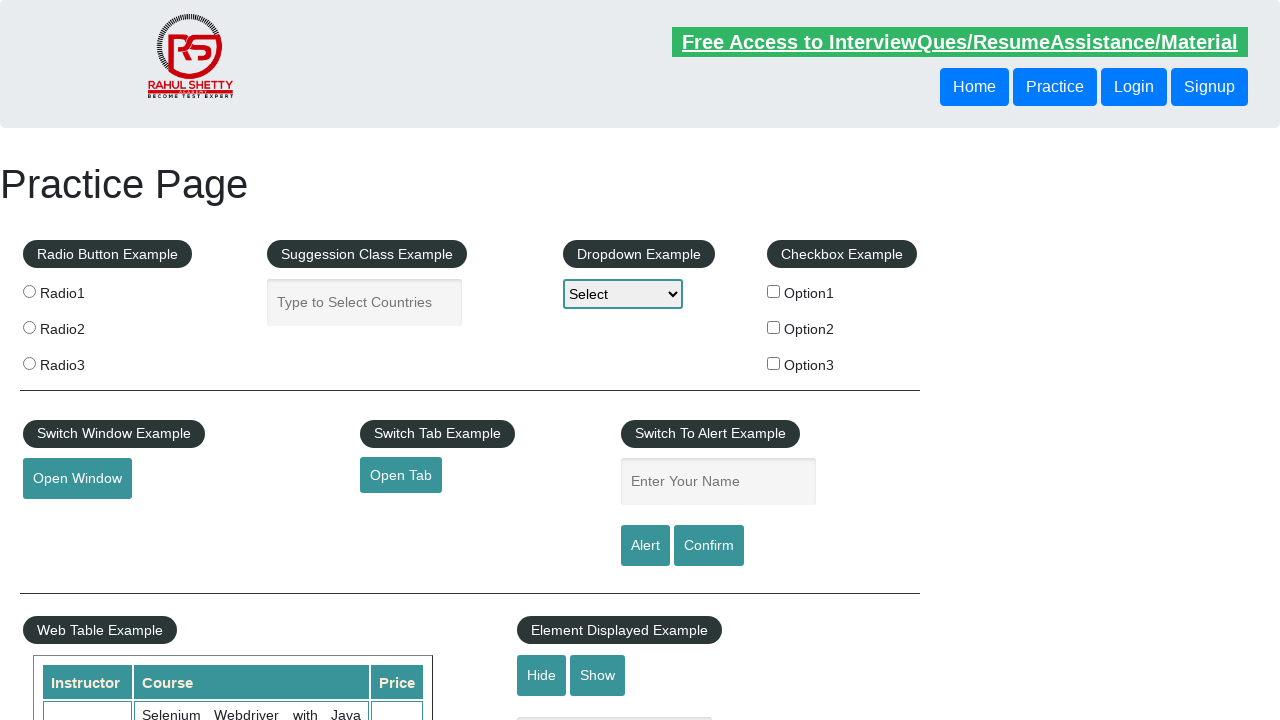

Clicked alert button to trigger JavaScript alert at (645, 546) on input#alertbtn
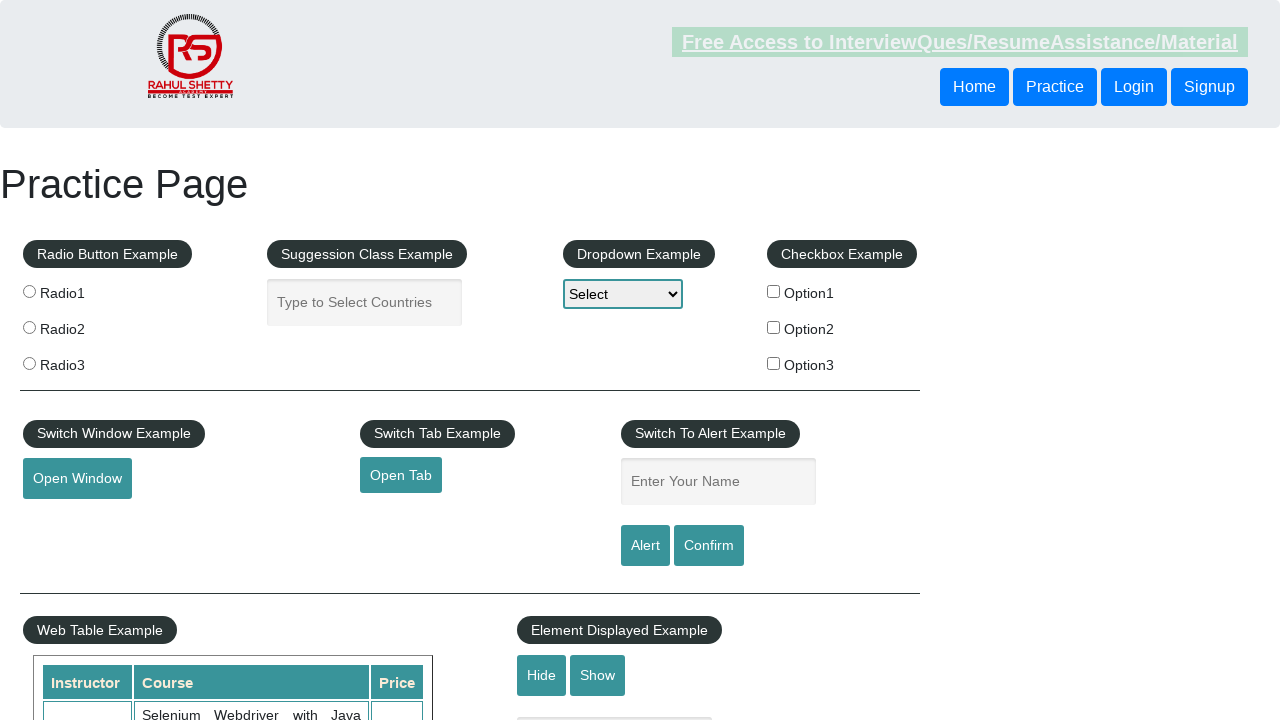

Waited for alert dialog to be handled
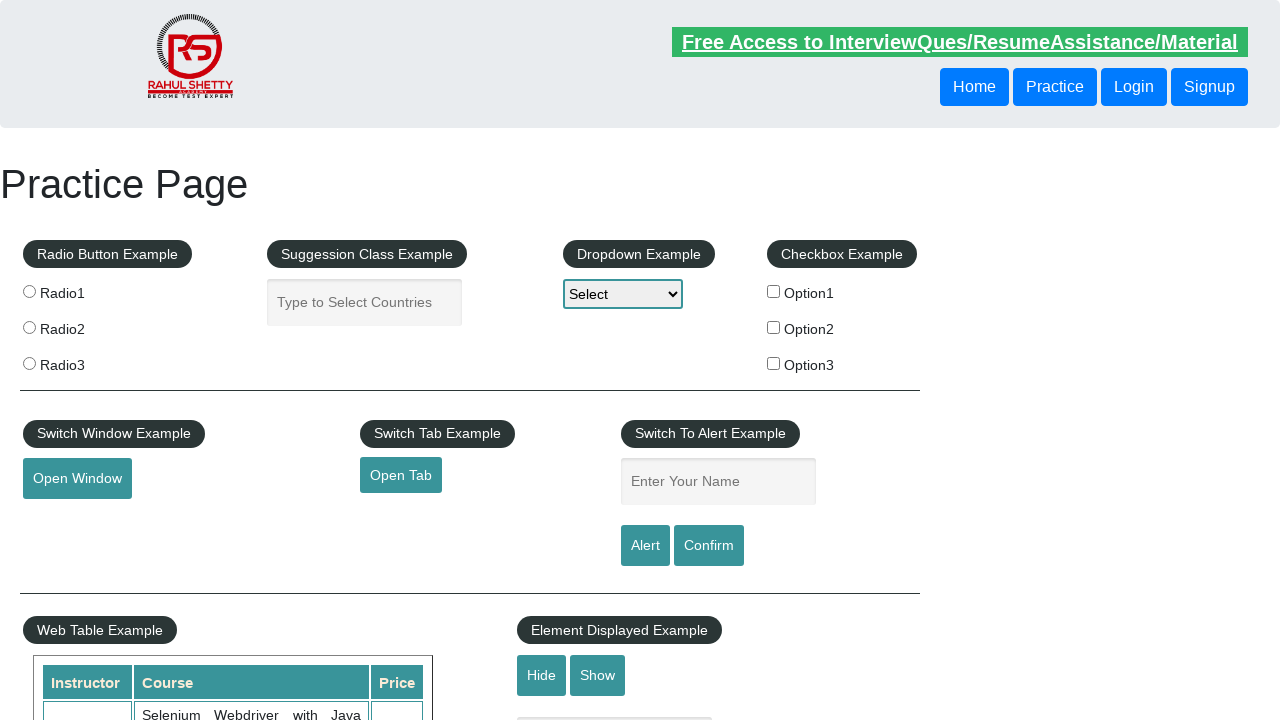

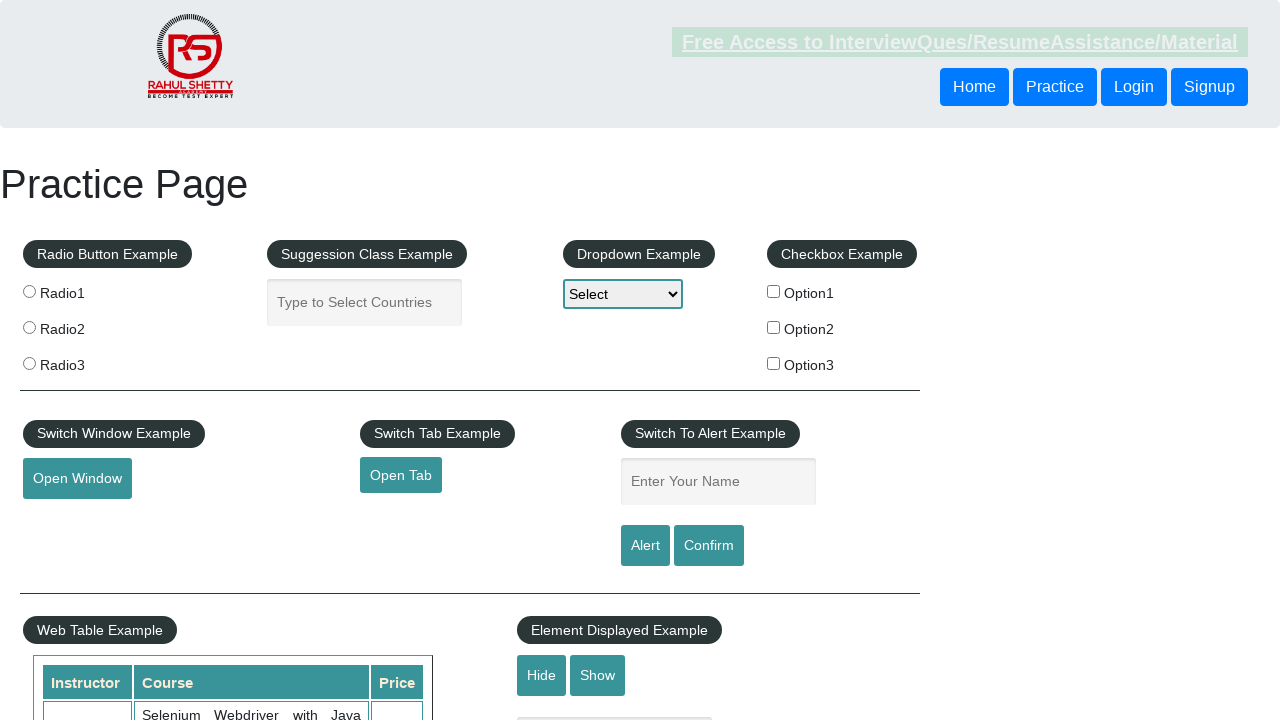